Tests dynamic content loading by clicking a button and waiting for hidden content to appear

Starting URL: https://the-internet.herokuapp.com/dynamic_loading/2

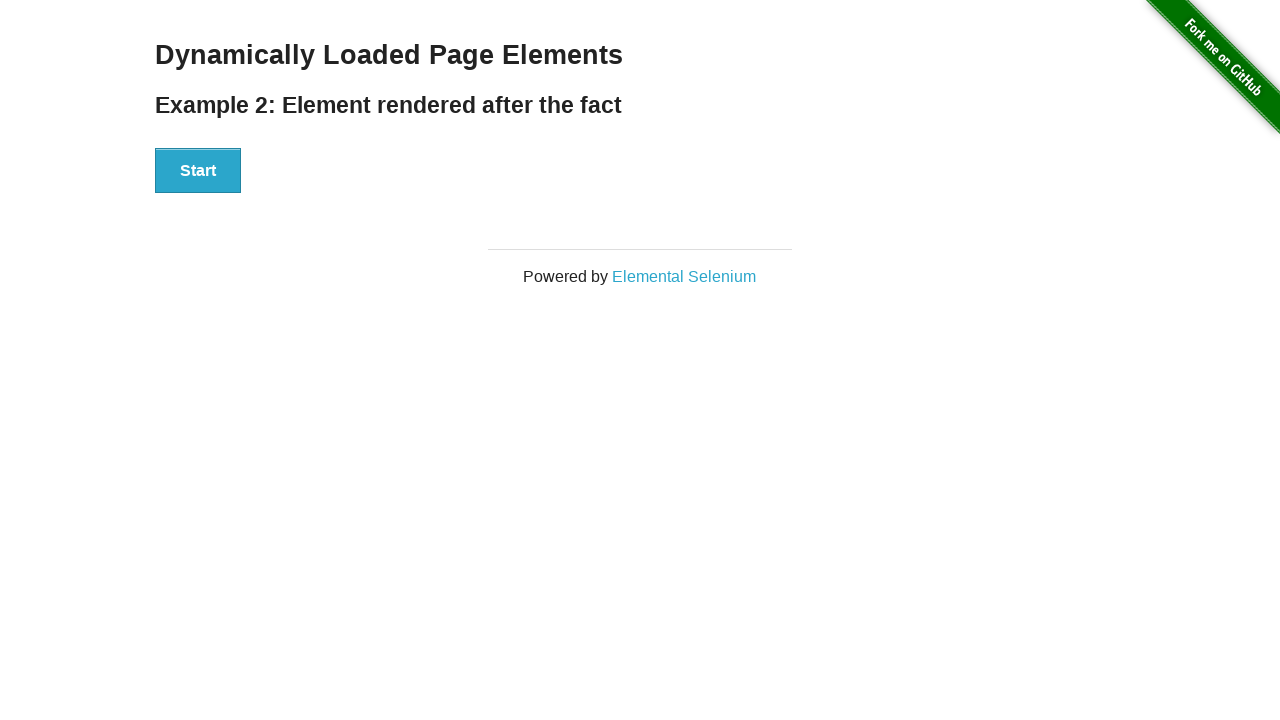

Clicked start button to trigger dynamic loading at (198, 171) on xpath=//div[@id='start']/button
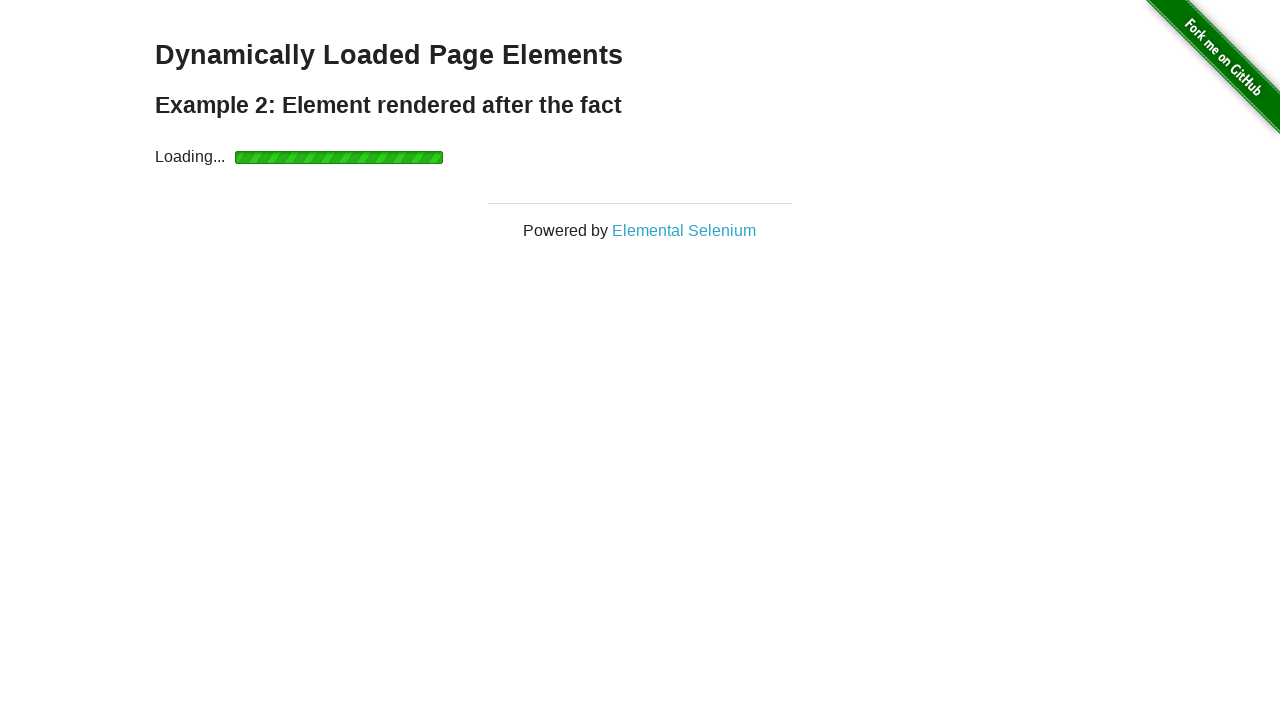

Hidden content appeared and is now visible
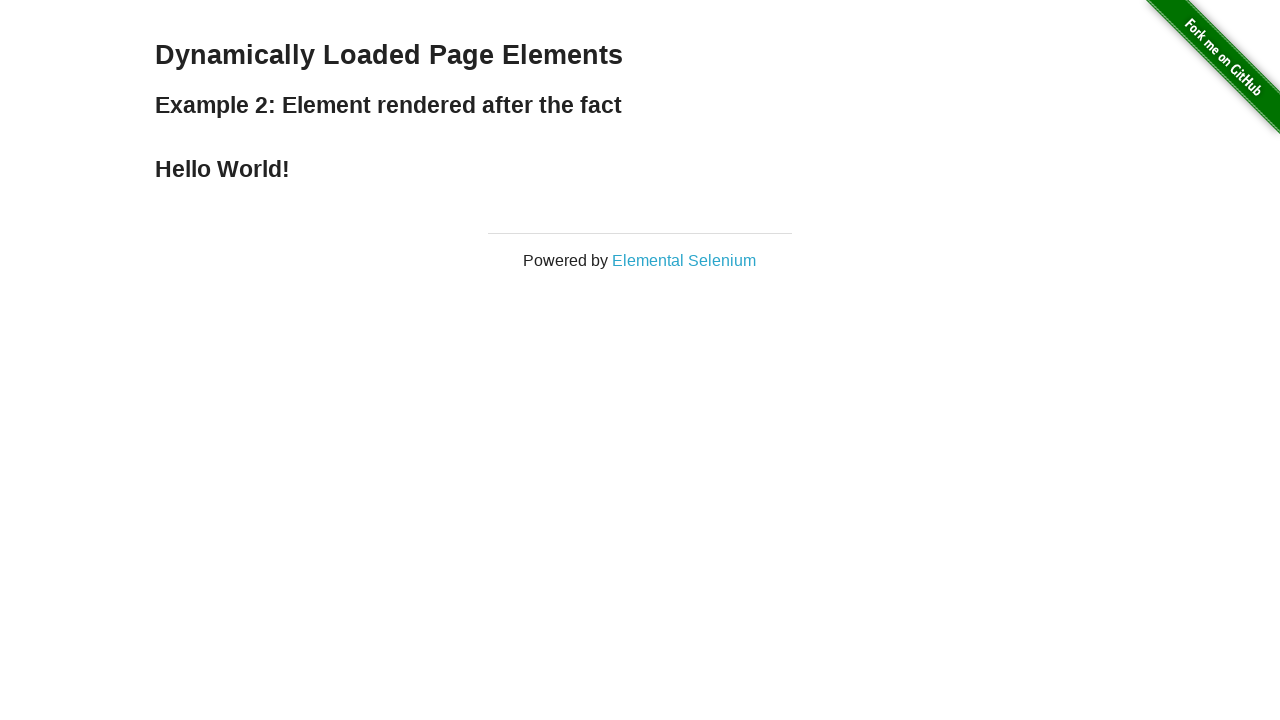

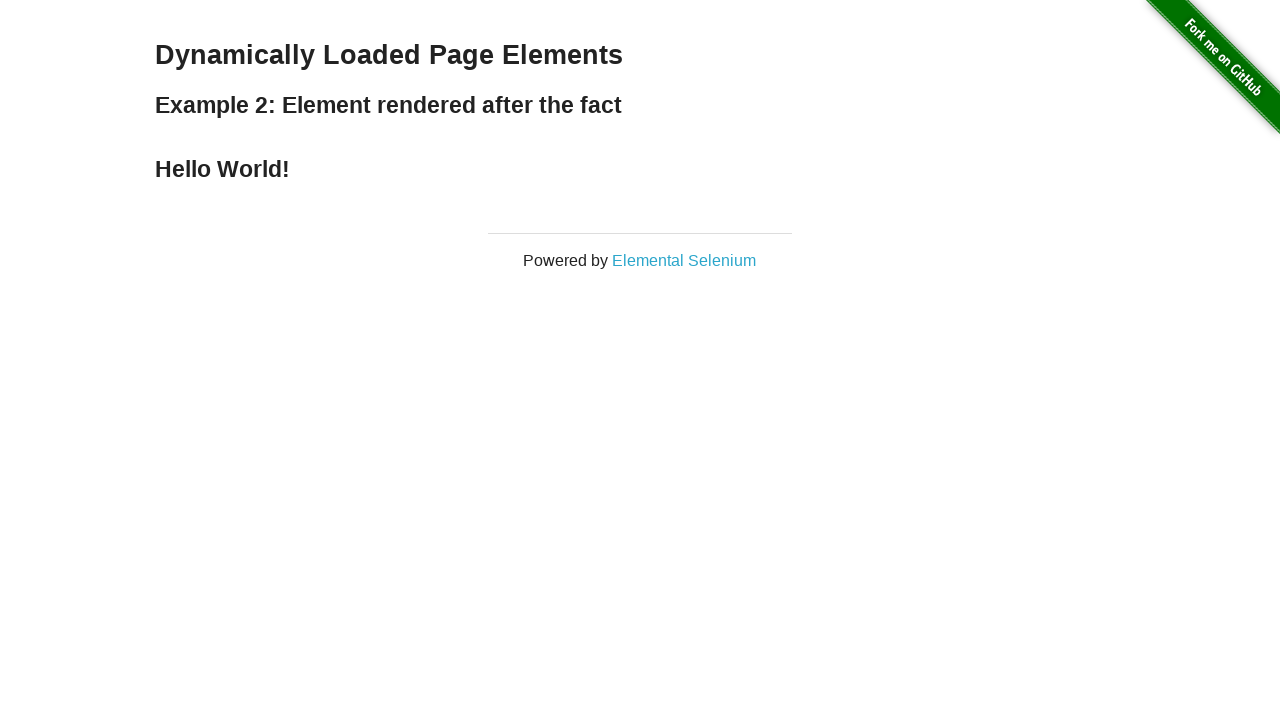